Verifies that the OrangeHRM login page displays the "Login" header text

Starting URL: https://opensource-demo.orangehrmlive.com/

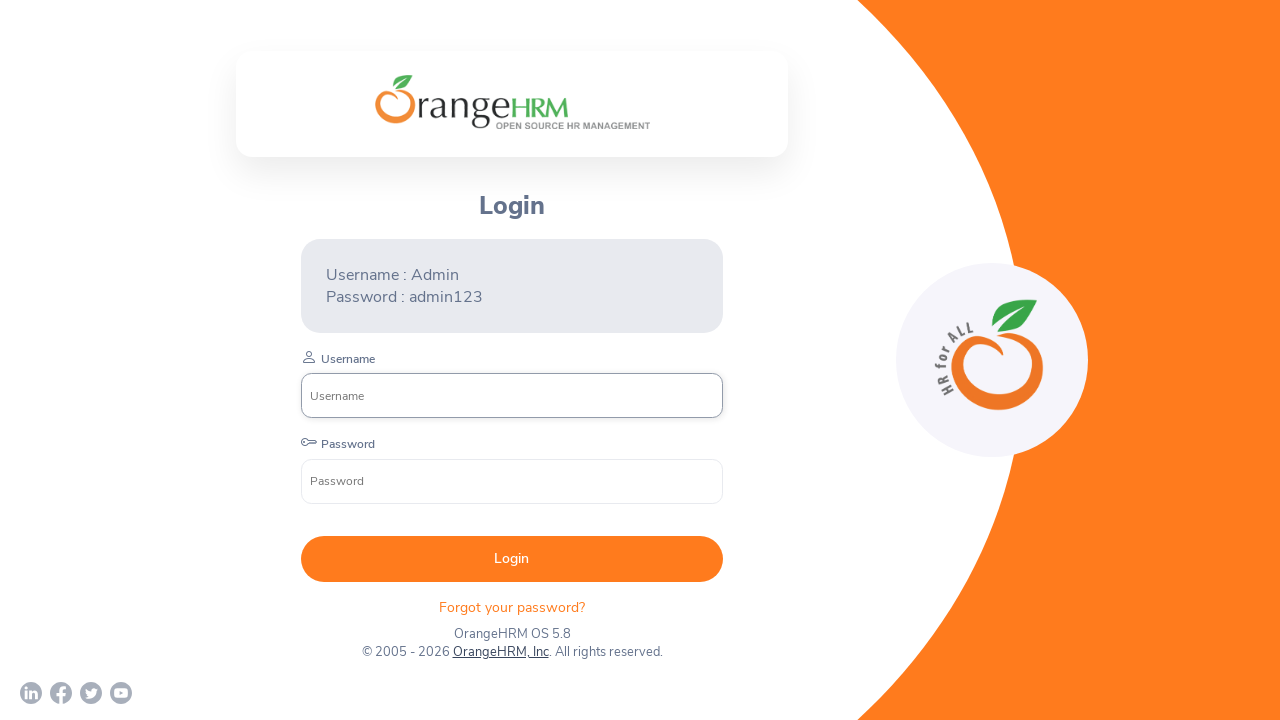

Located login header element with XPath selector
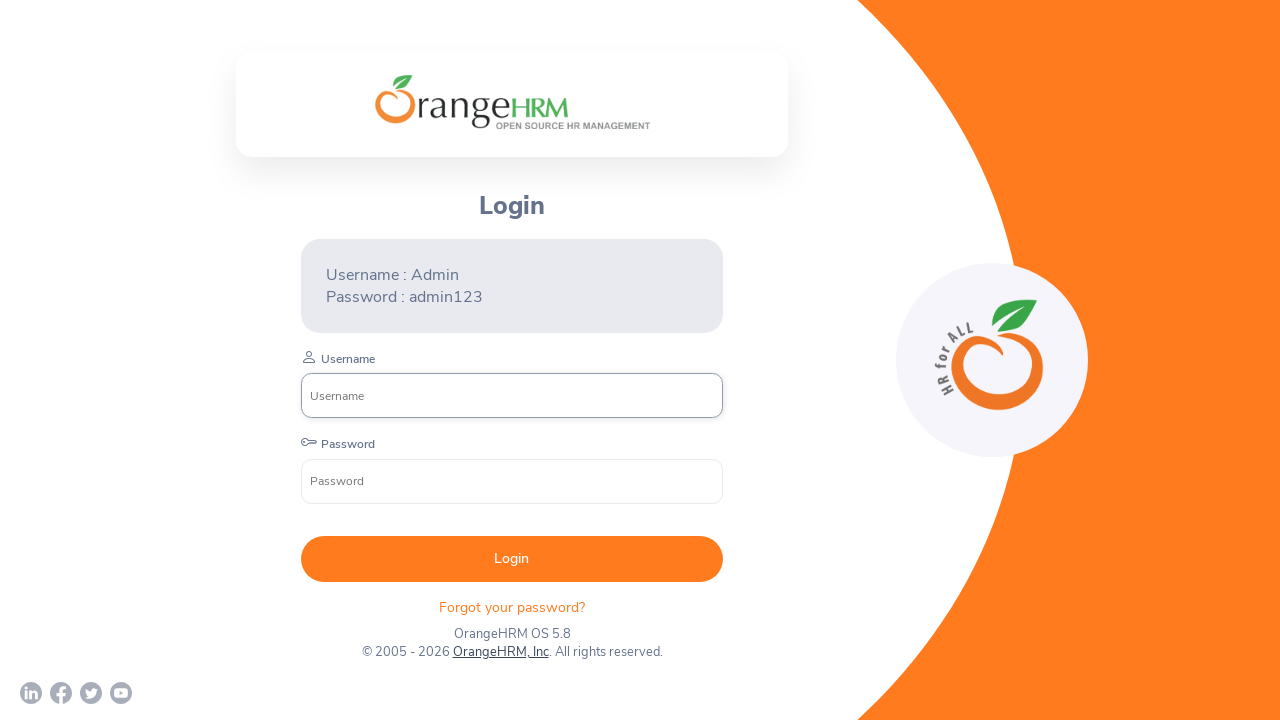

Login header became visible
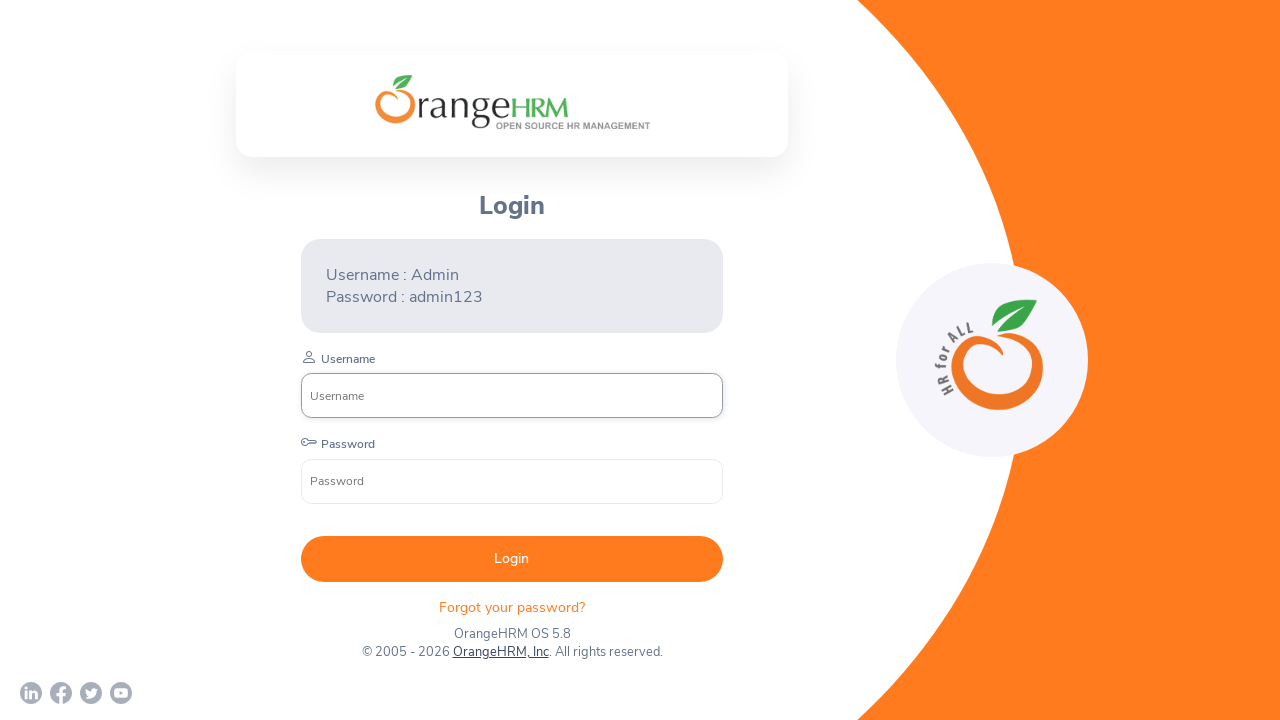

Retrieved login header text content
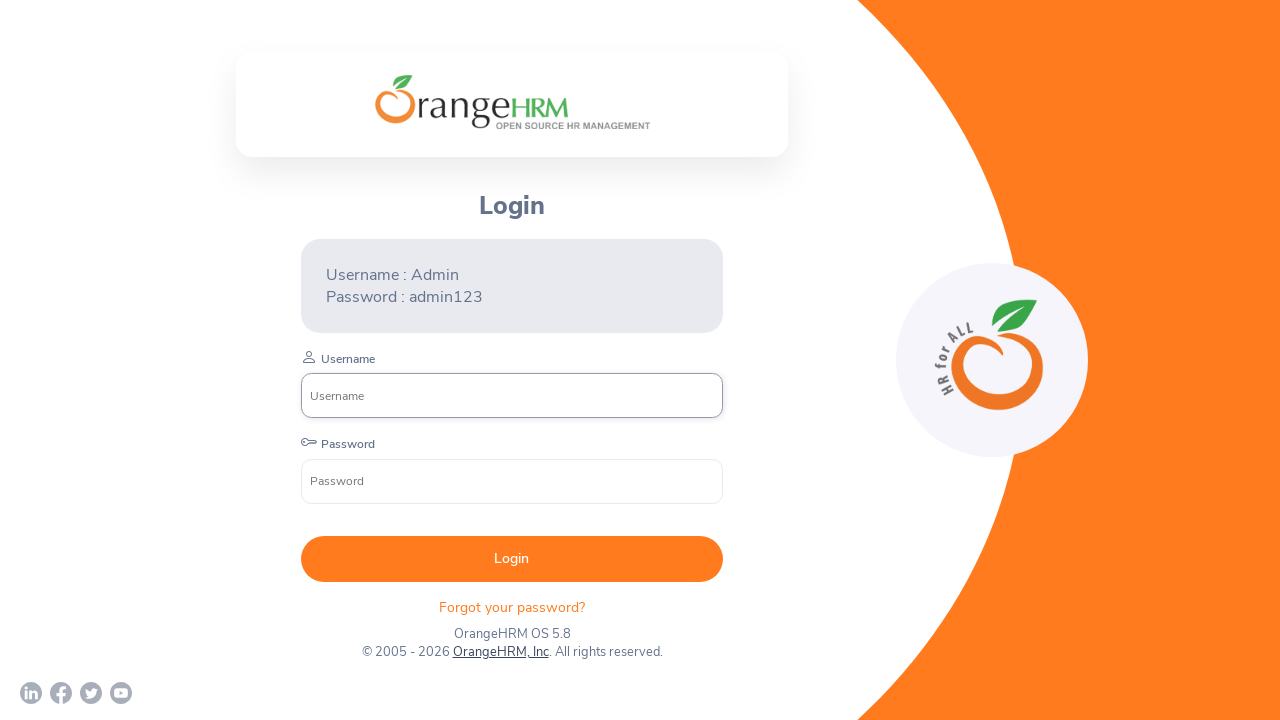

Verified that header text equals 'Login'
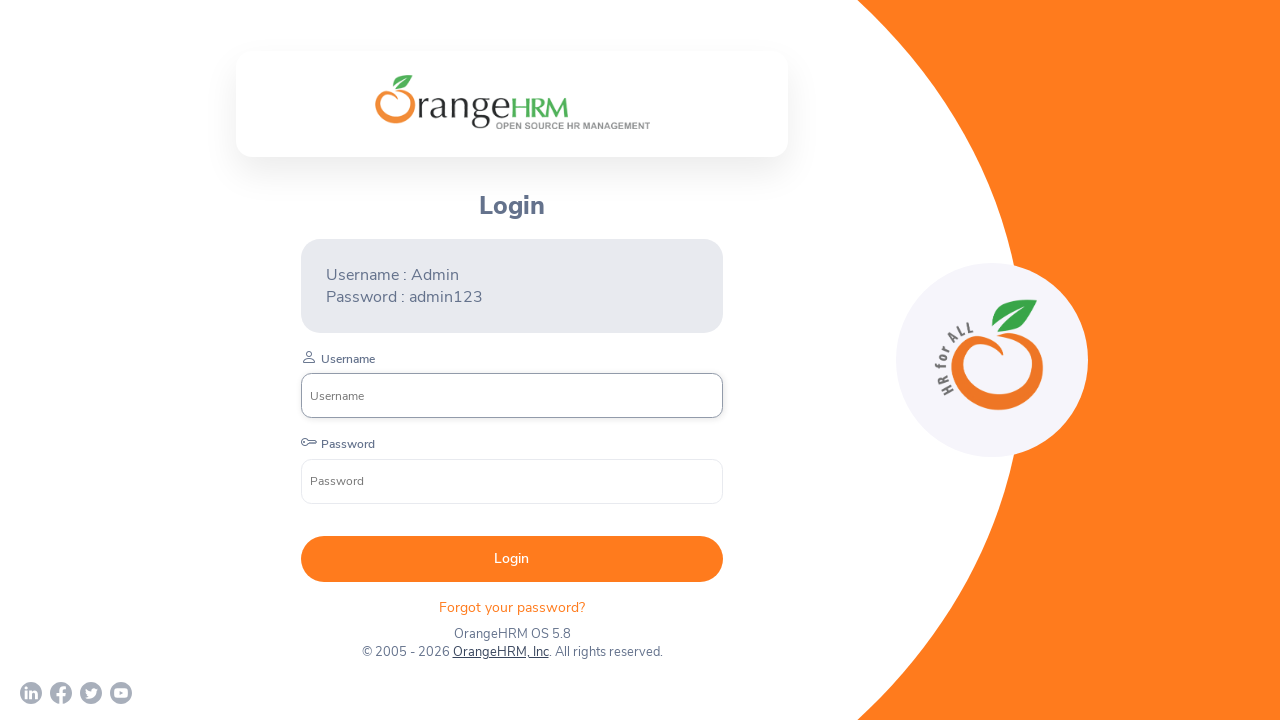

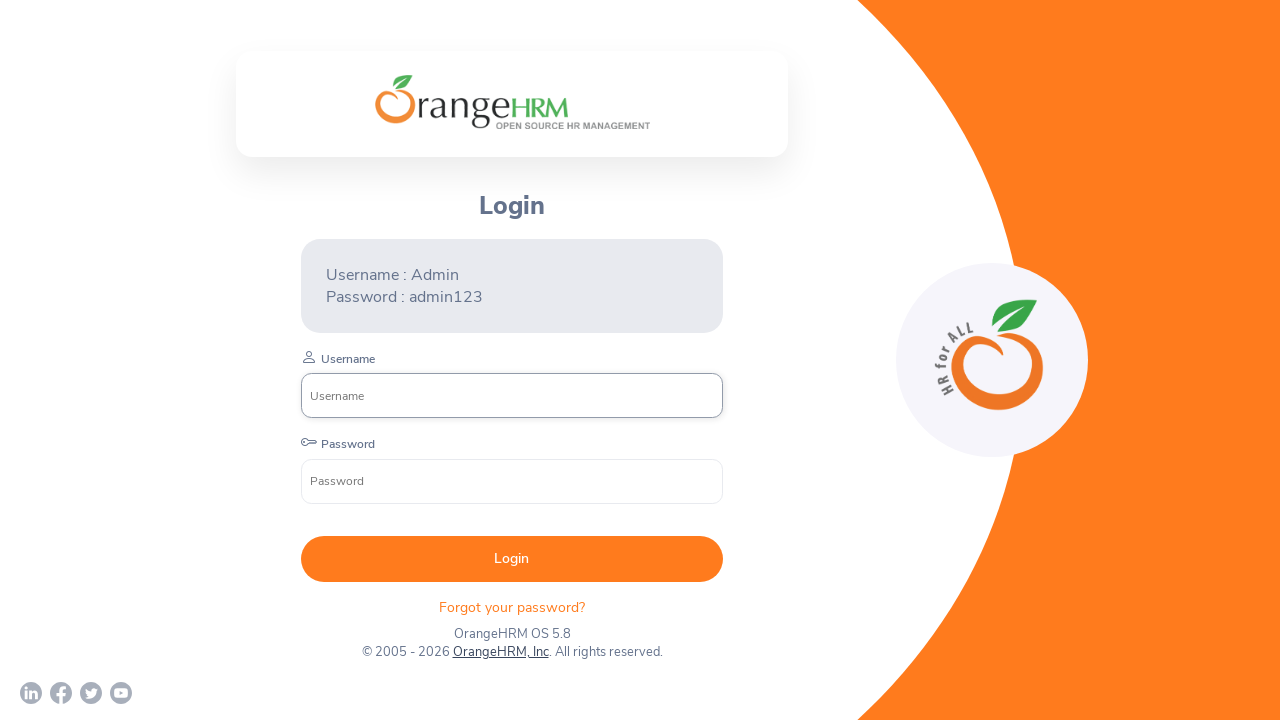